Tests prompt alert handling by scrolling to the button, clicking it, entering text in the prompt, and accepting

Starting URL: https://demoqa.com/alerts

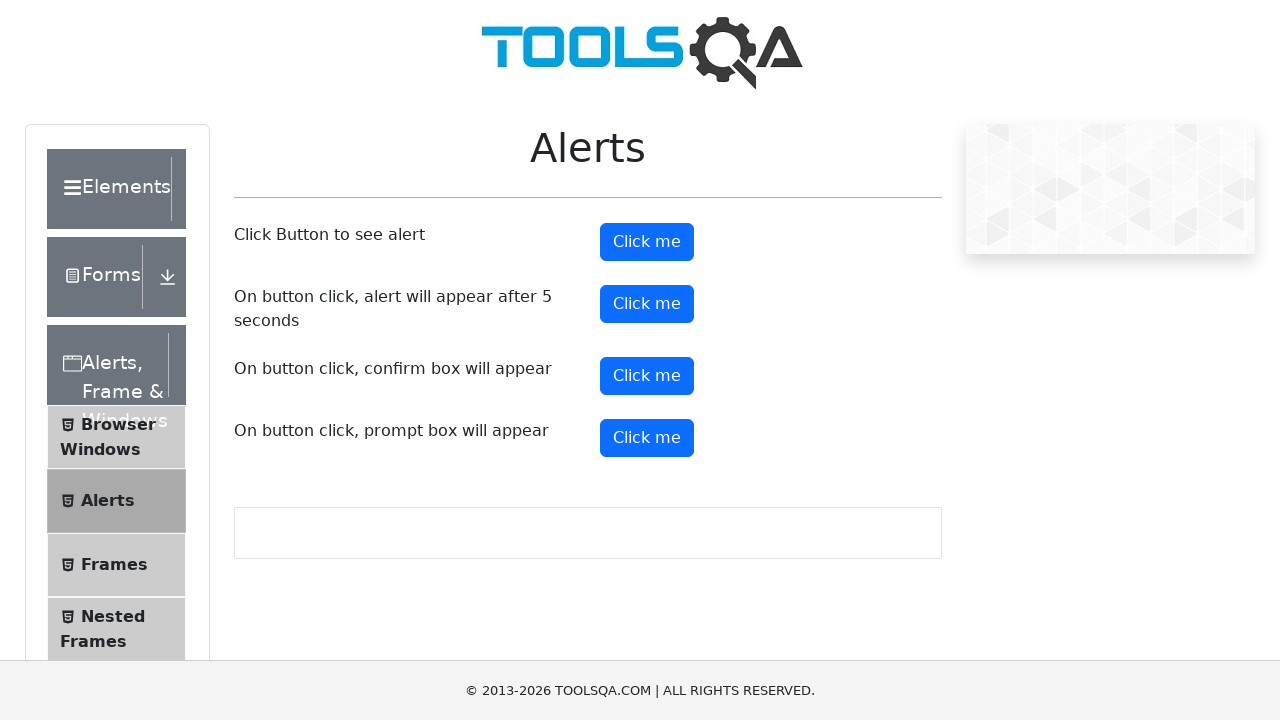

Set up dialog handler to accept prompt with text 'aleena'
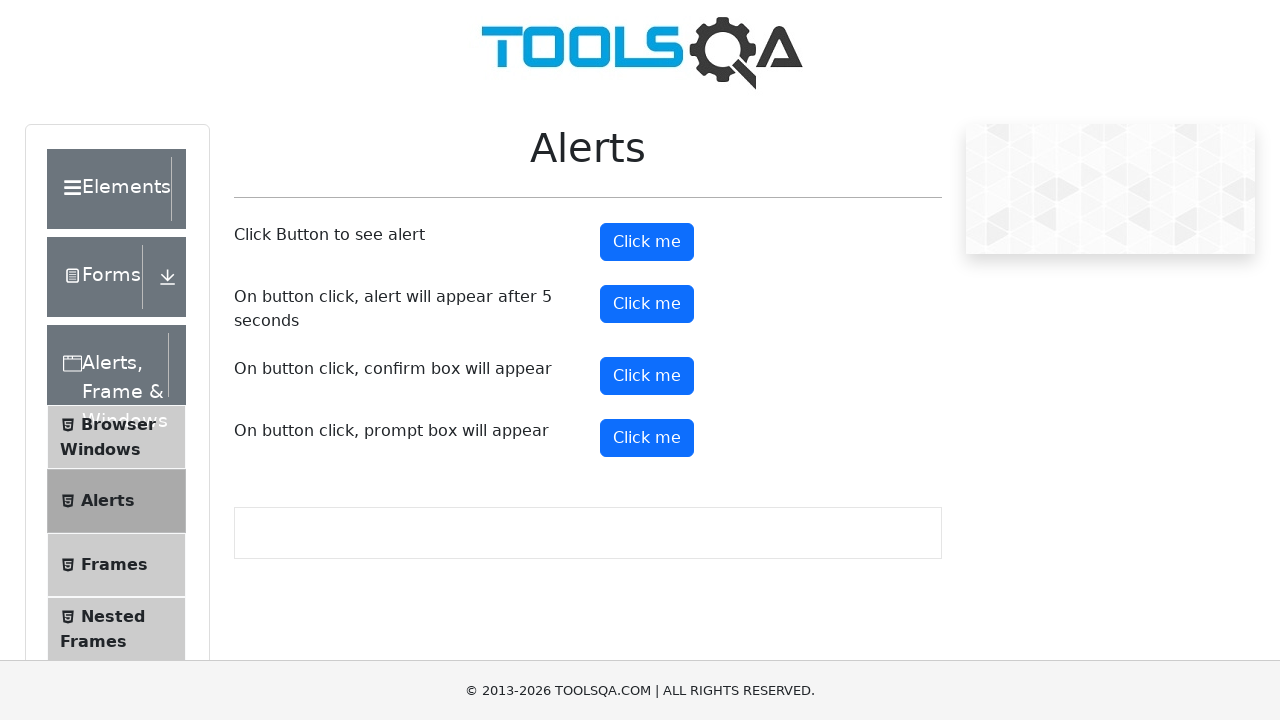

Scrolled down 750px to make prompt button visible
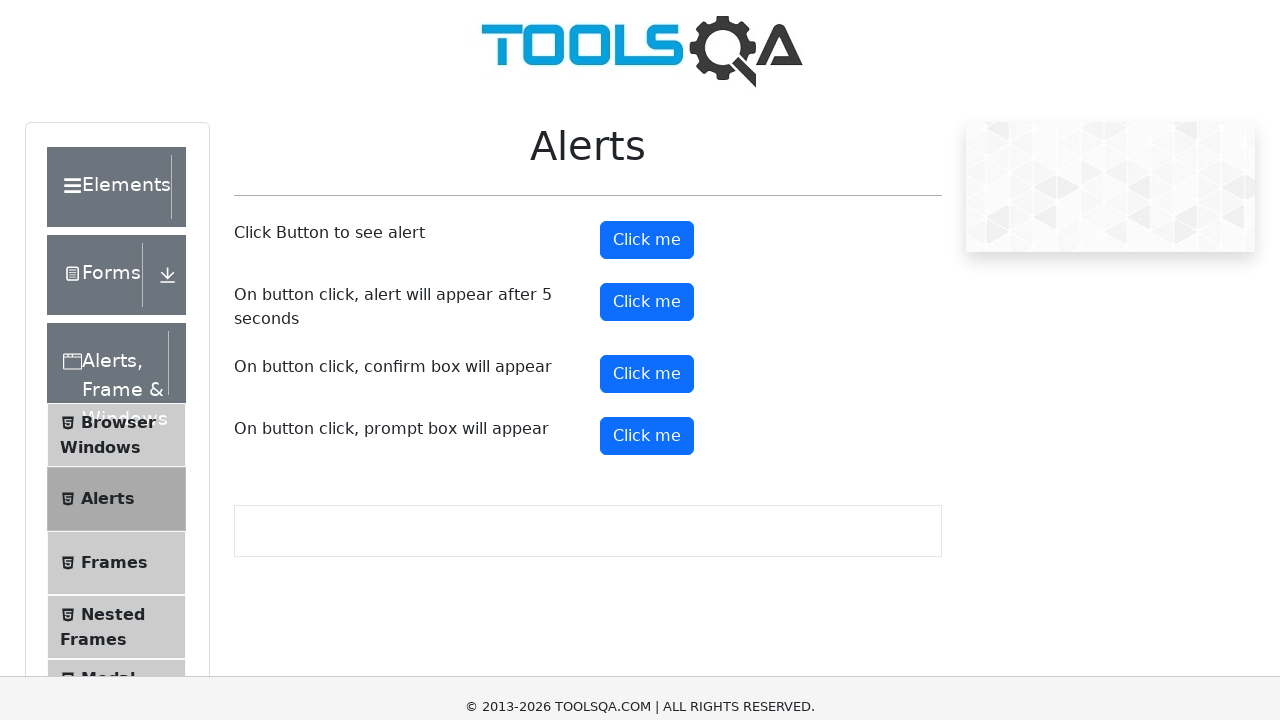

Clicked the prompt button to trigger alert at (647, 44) on #promtButton
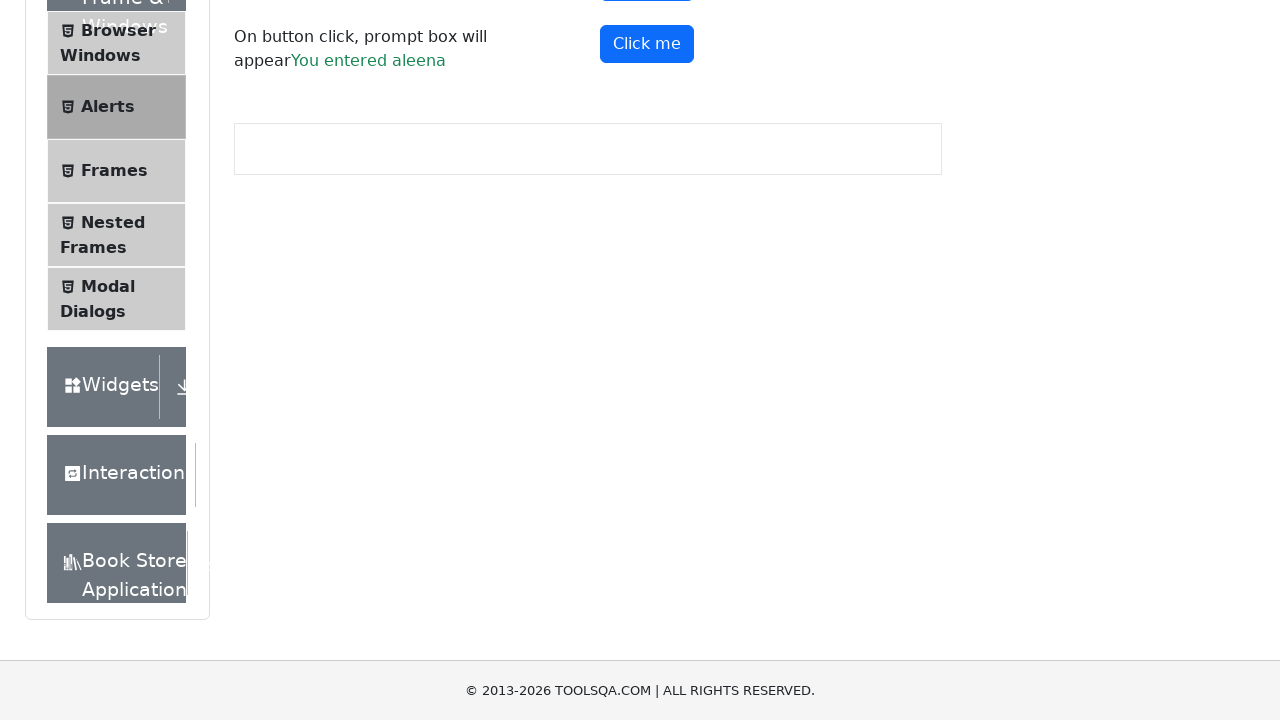

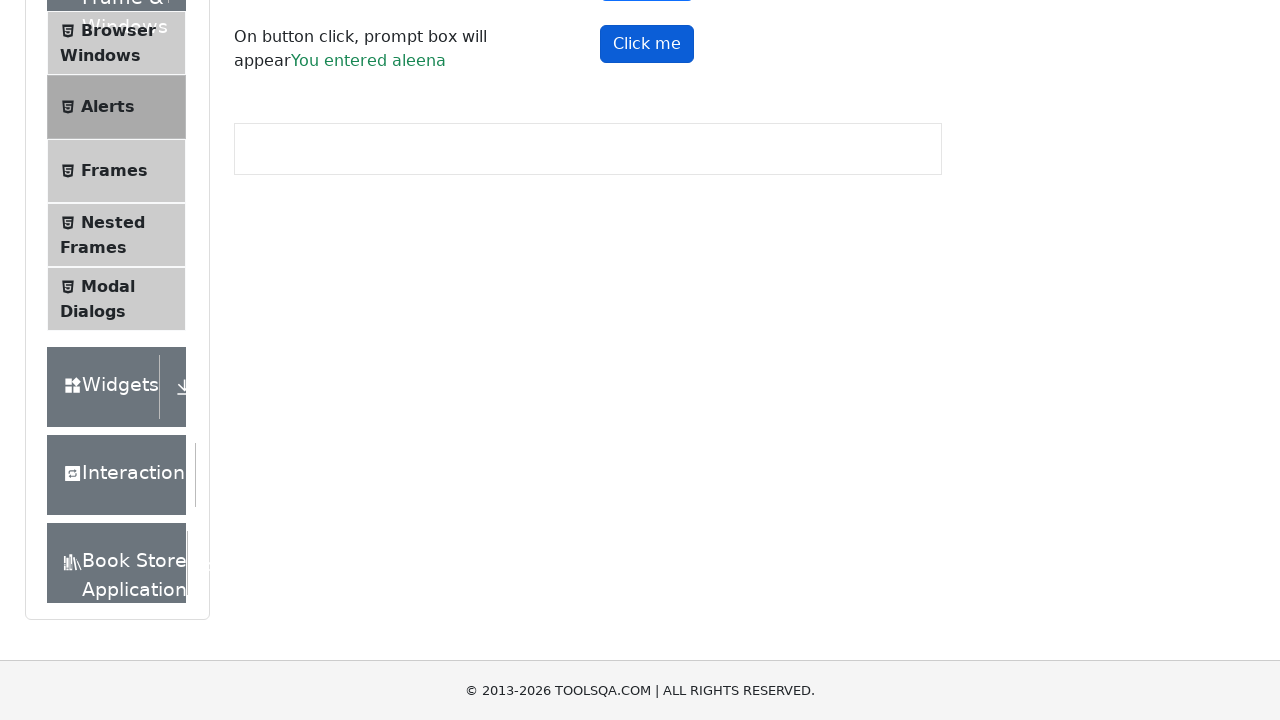